Tests the text-box form by filling the current address field with Cyrillic text and verifying the output

Starting URL: https://demoqa.com/text-box

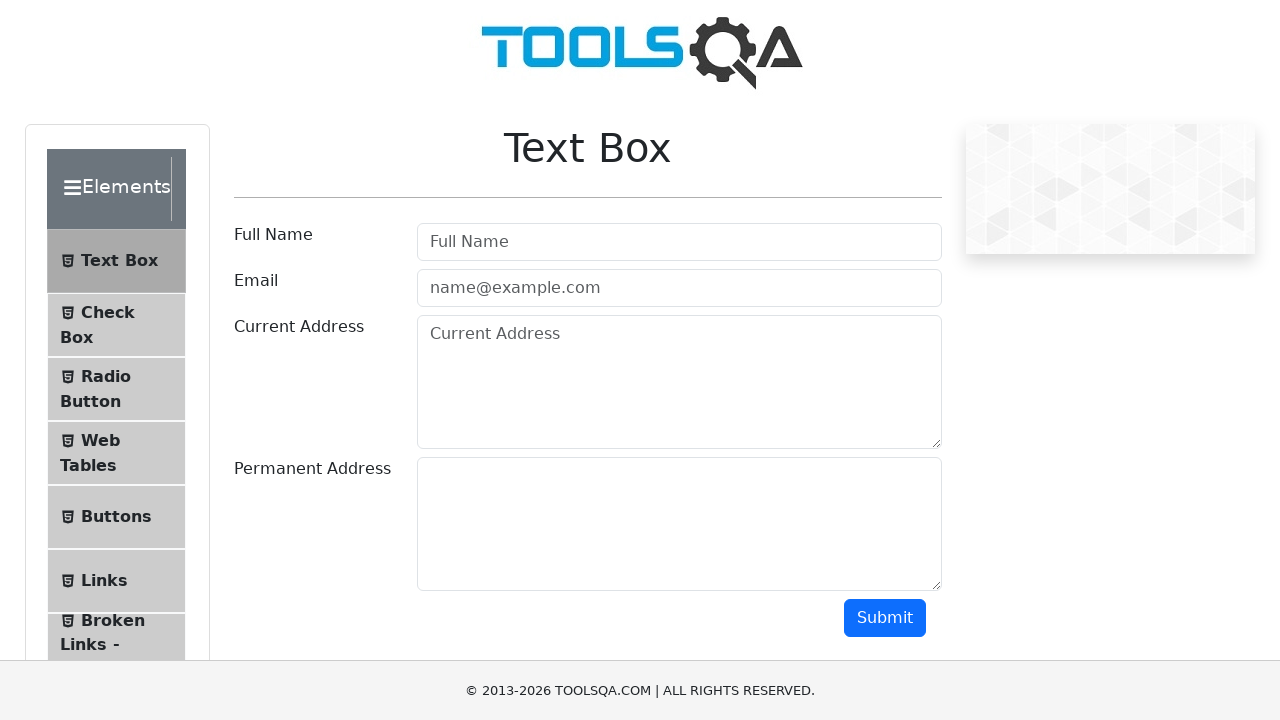

Filled current address field with Cyrillic text 'Краснодар, ул.Тихая, д.454' on #currentAddress
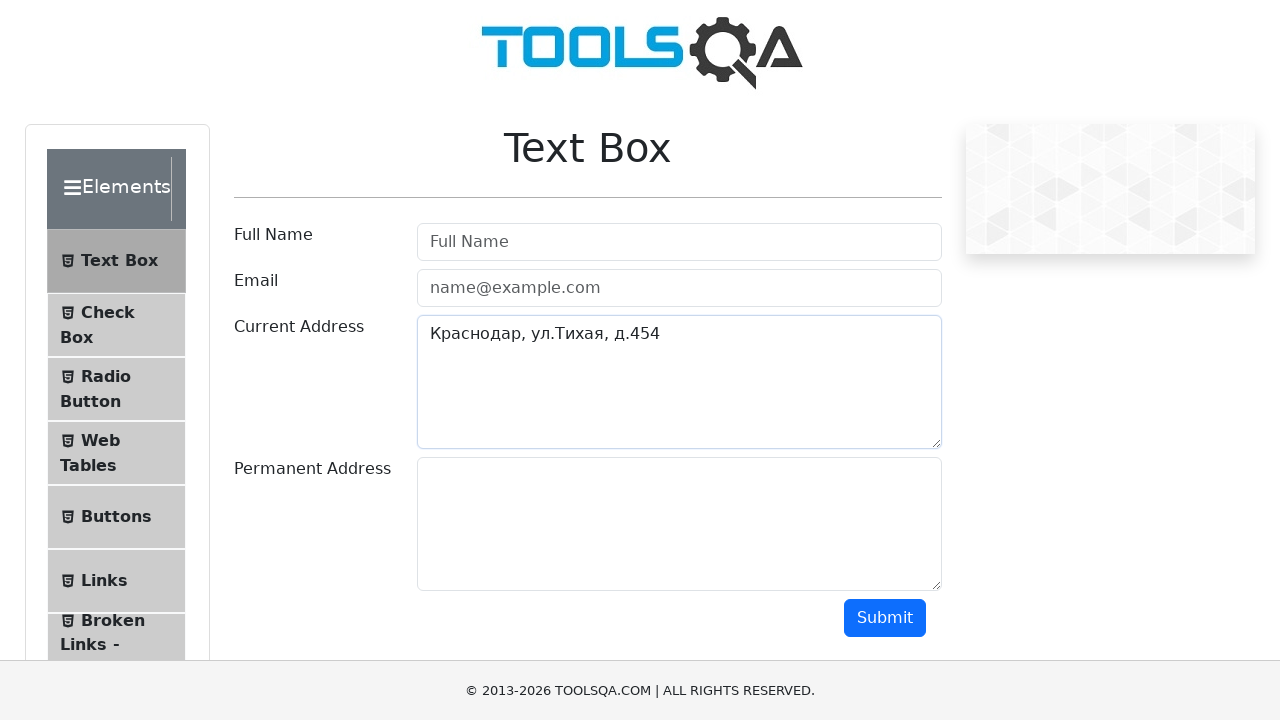

Clicked submit button at (885, 618) on #submit
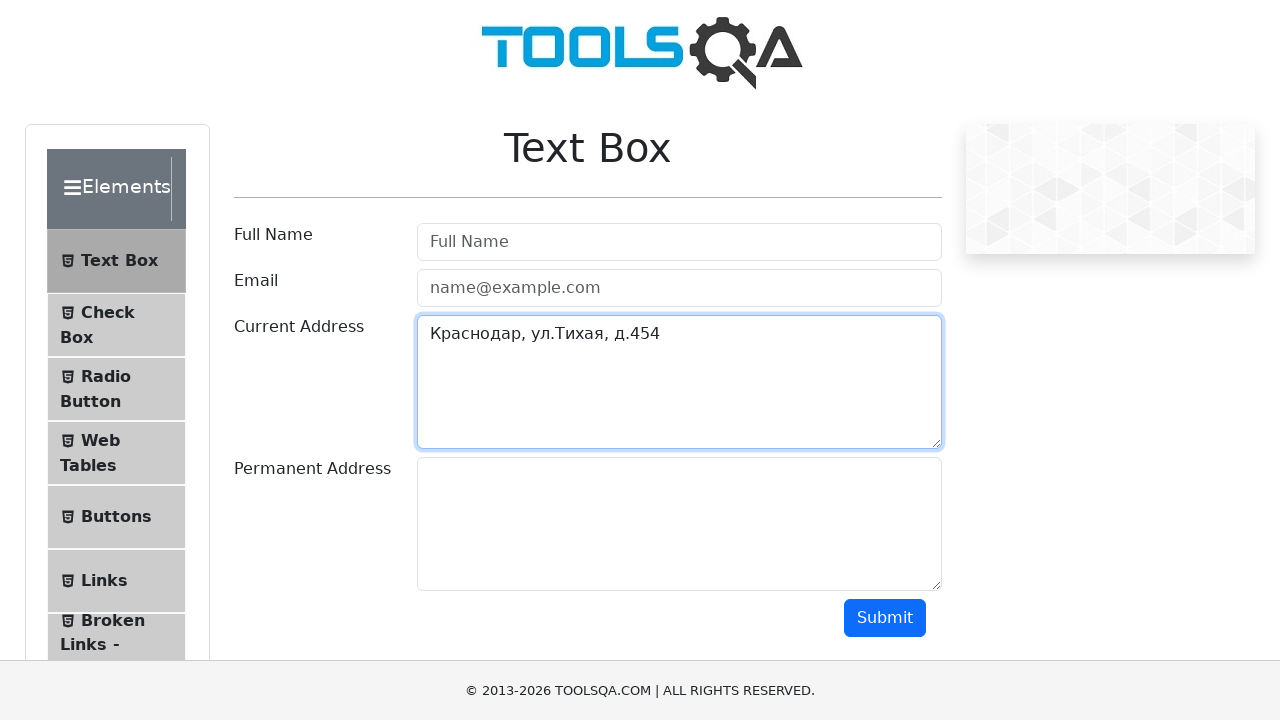

Verified output by waiting for current address field with mb-1 class to appear
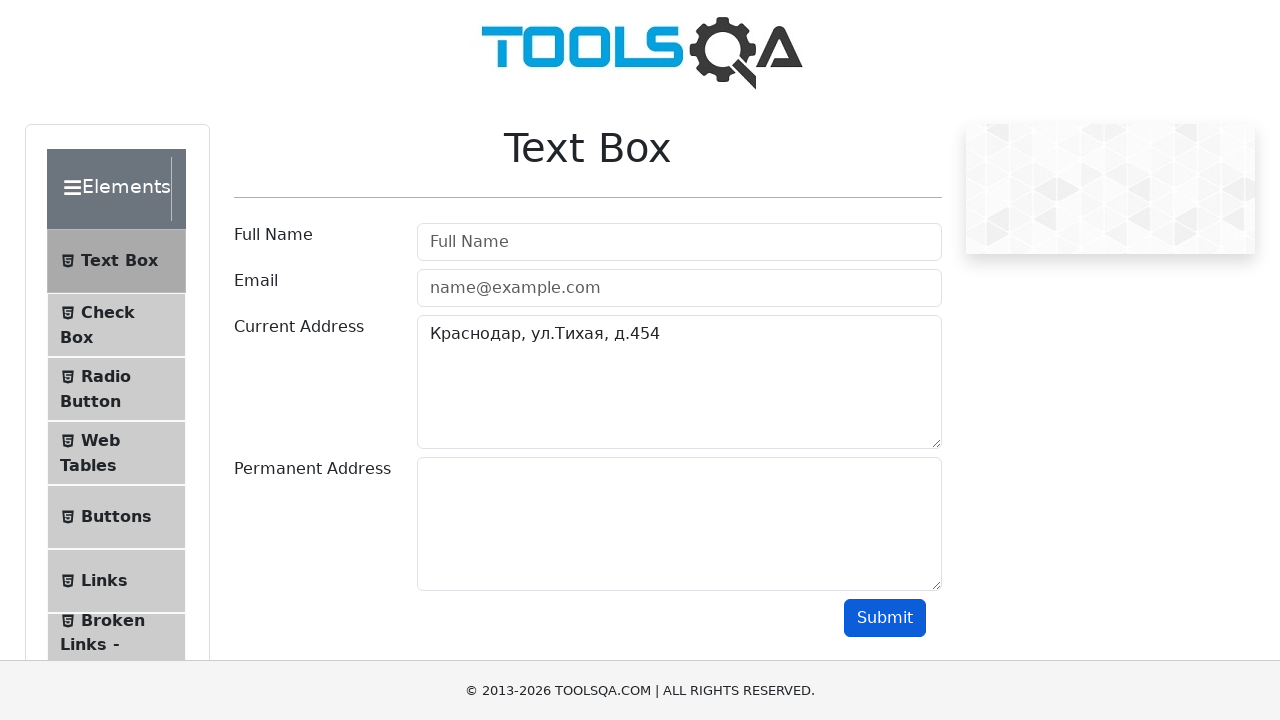

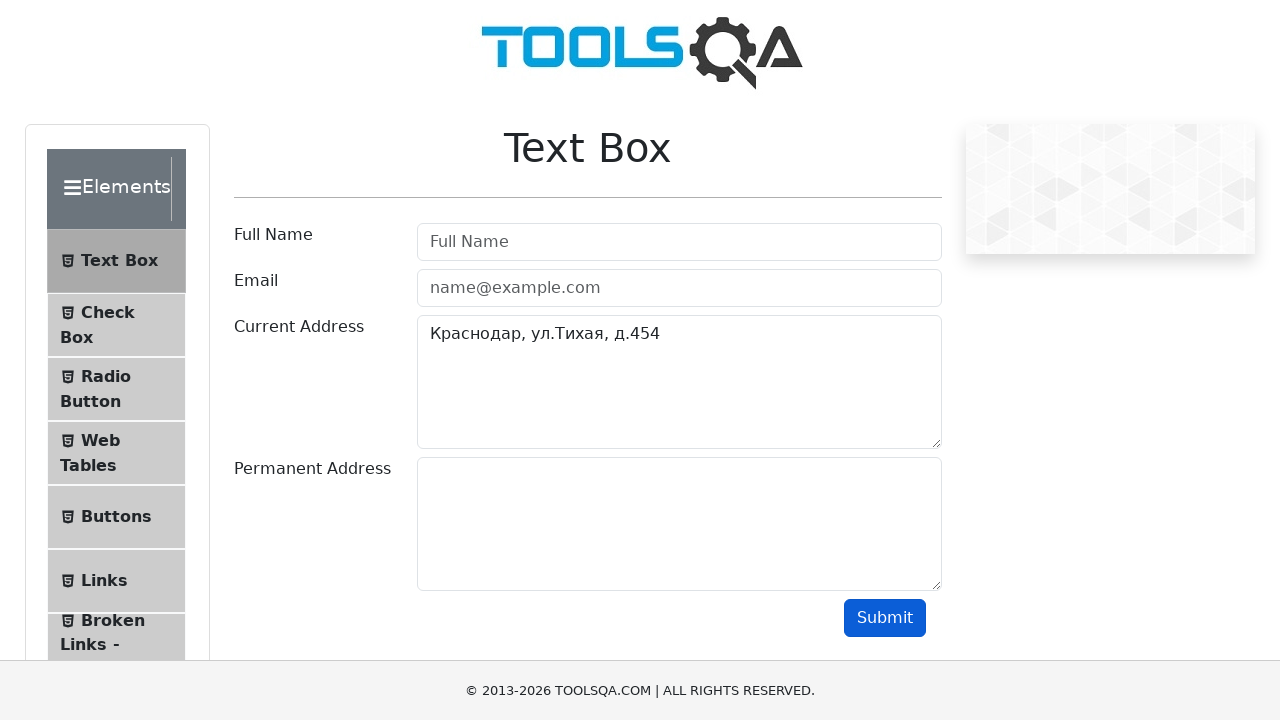